Tests checkbox functionality by clicking to select multiple checkboxes (Sunday, Monday, Thursday), then clicking Thursday again to deselect it, and verifies checkboxes are present on the page.

Starting URL: https://testautomationpractice.blogspot.com/

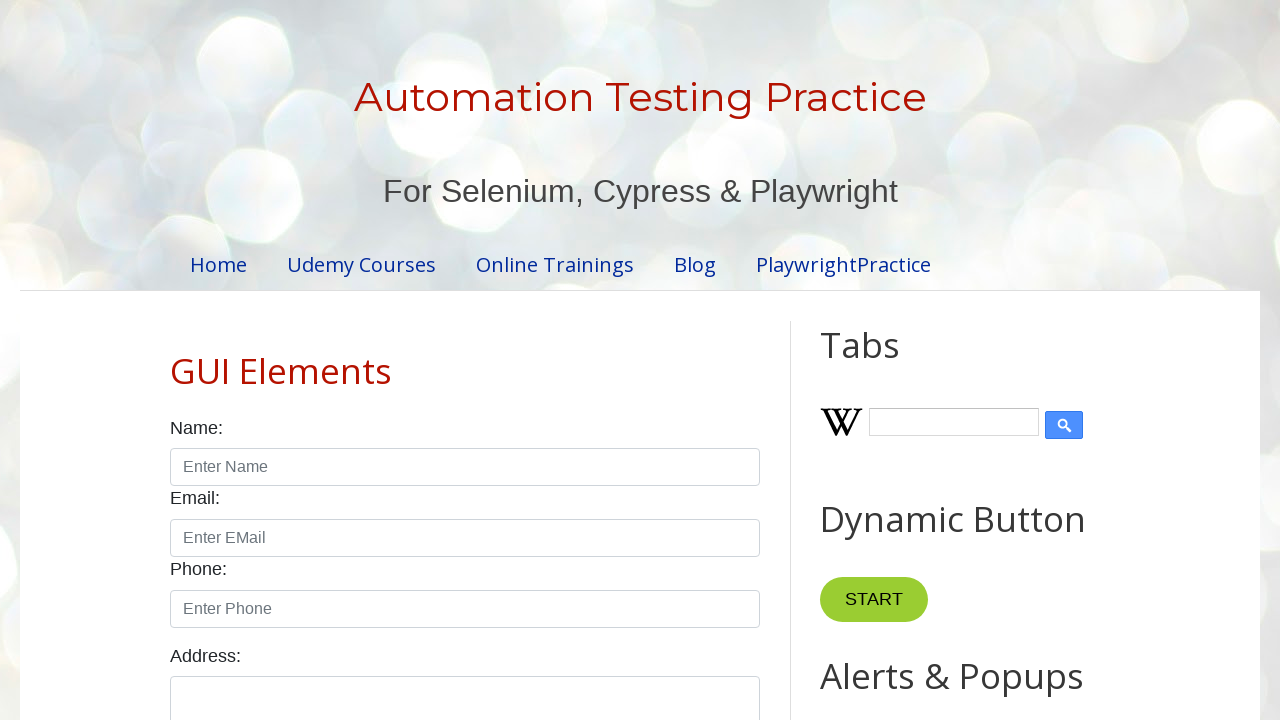

Navigated to test automation practice page
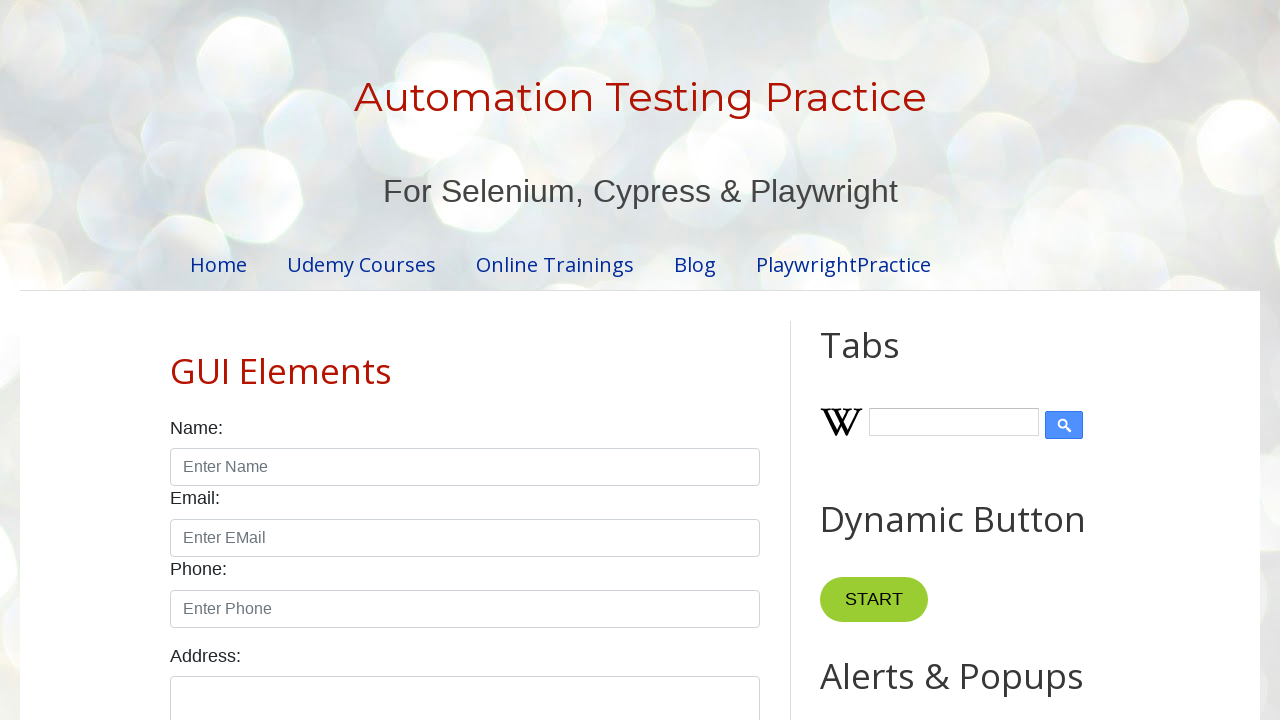

Clicked Sunday checkbox to select it at (176, 360) on #sunday
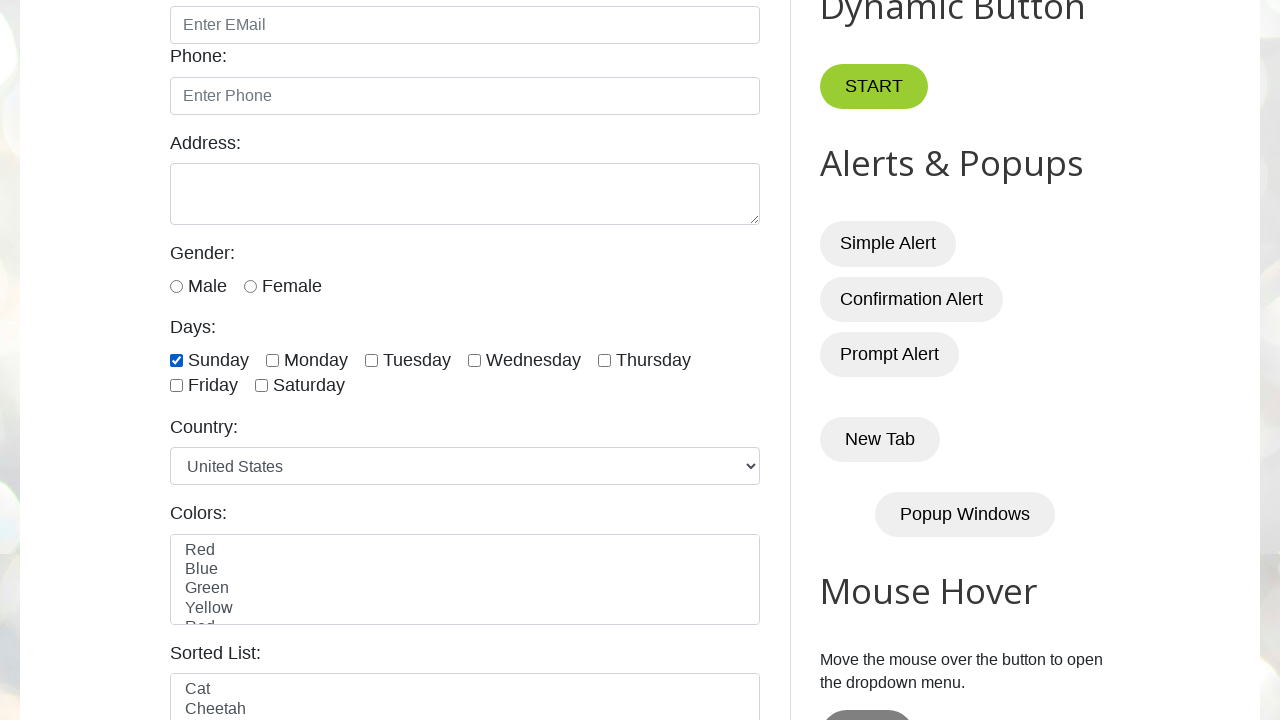

Clicked Monday checkbox to select it at (272, 360) on #monday
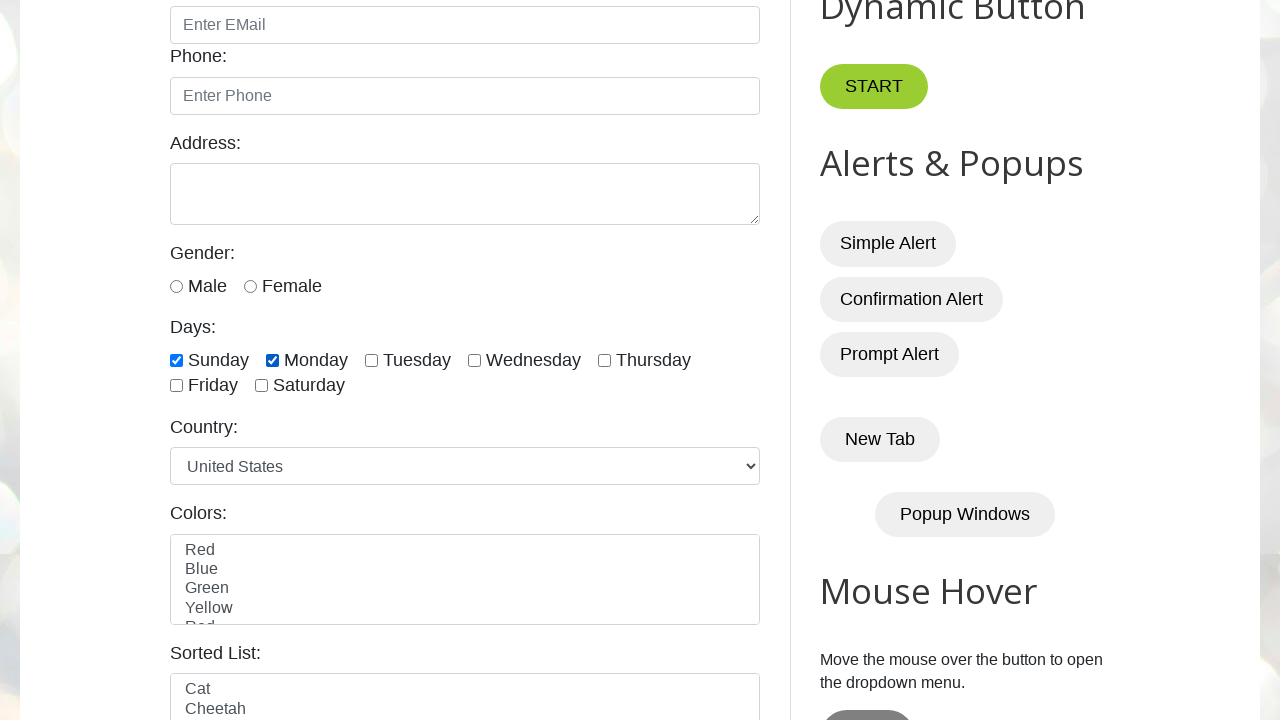

Clicked Thursday checkbox to select it at (604, 360) on #thursday
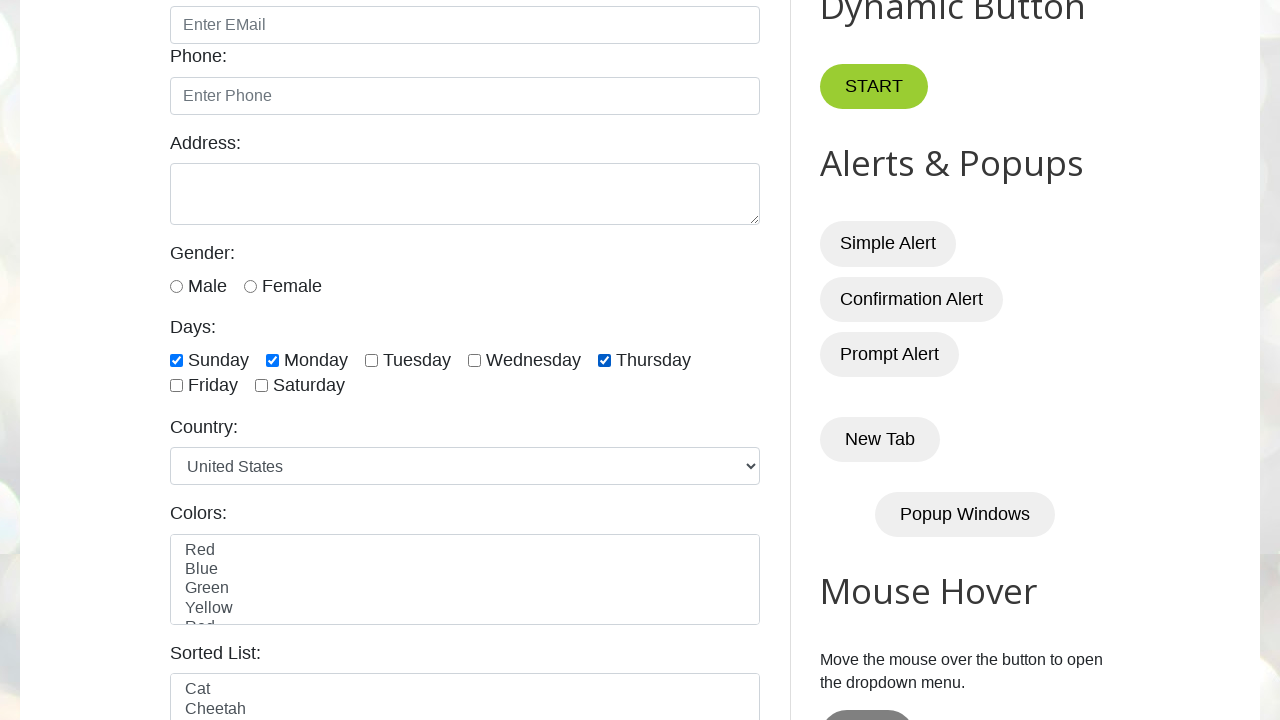

Clicked Thursday checkbox again to deselect it at (604, 360) on #thursday
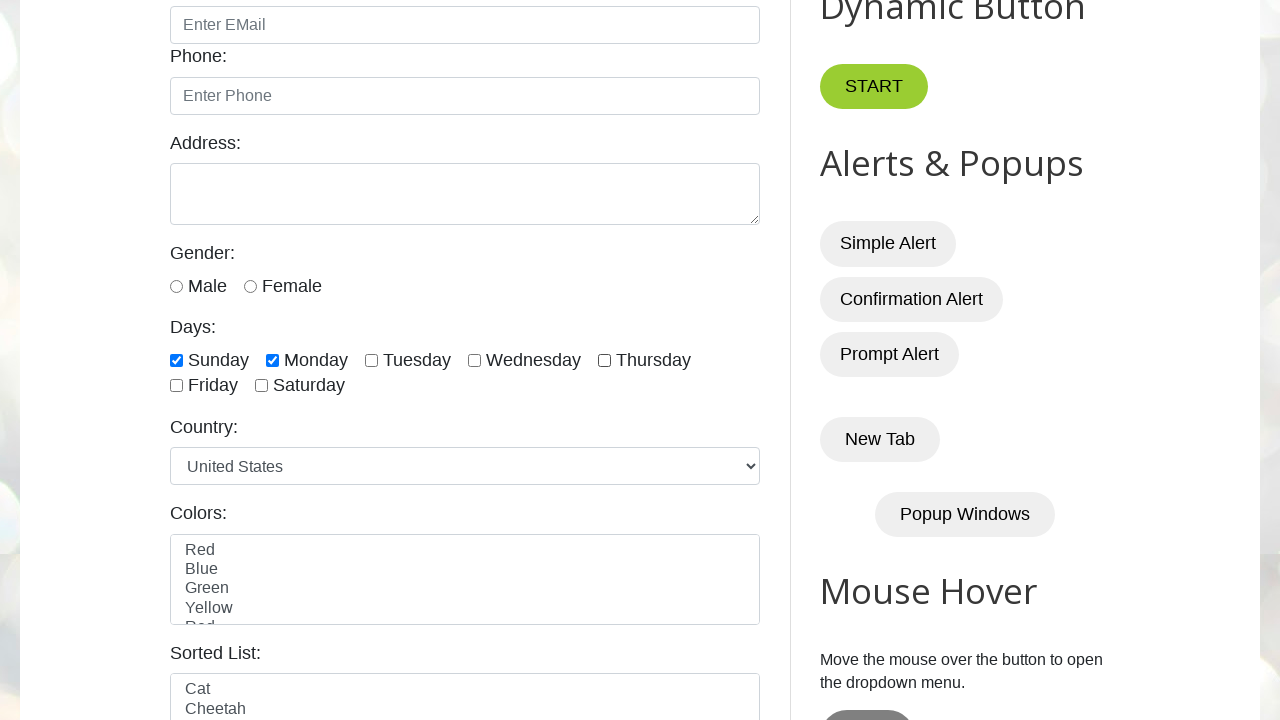

Located all checkbox elements on the page
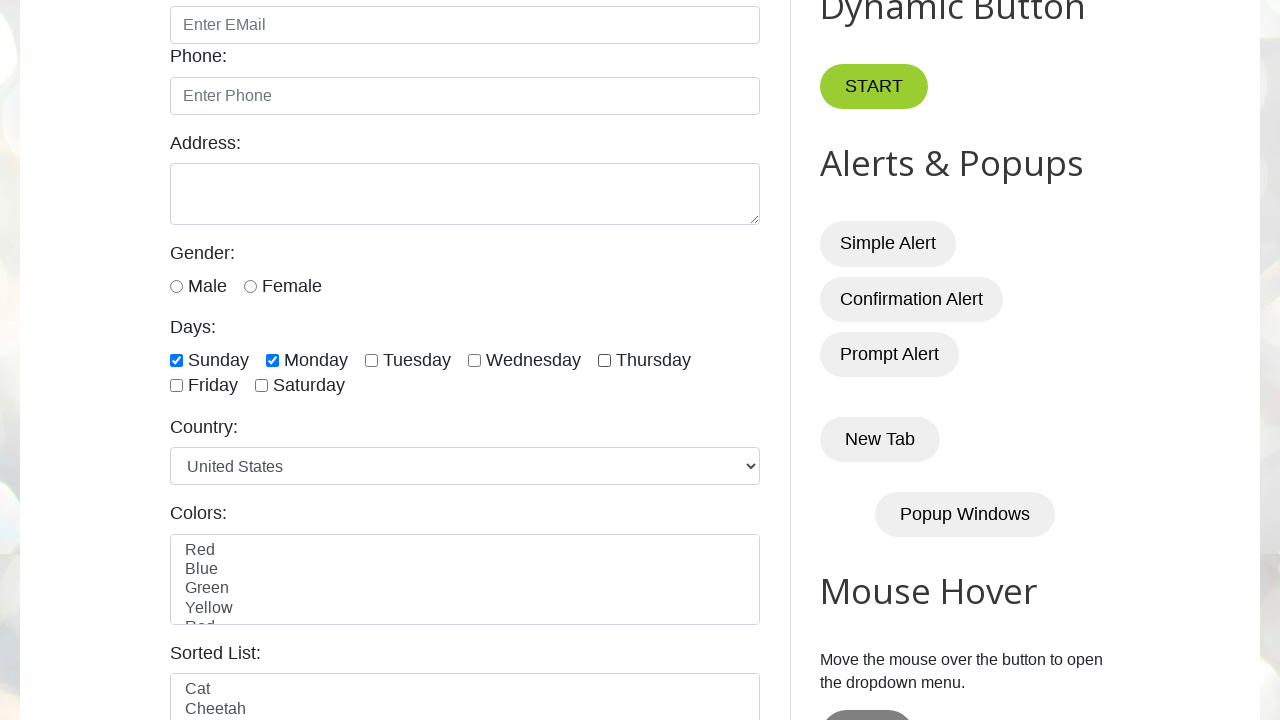

Verified first checkbox is visible
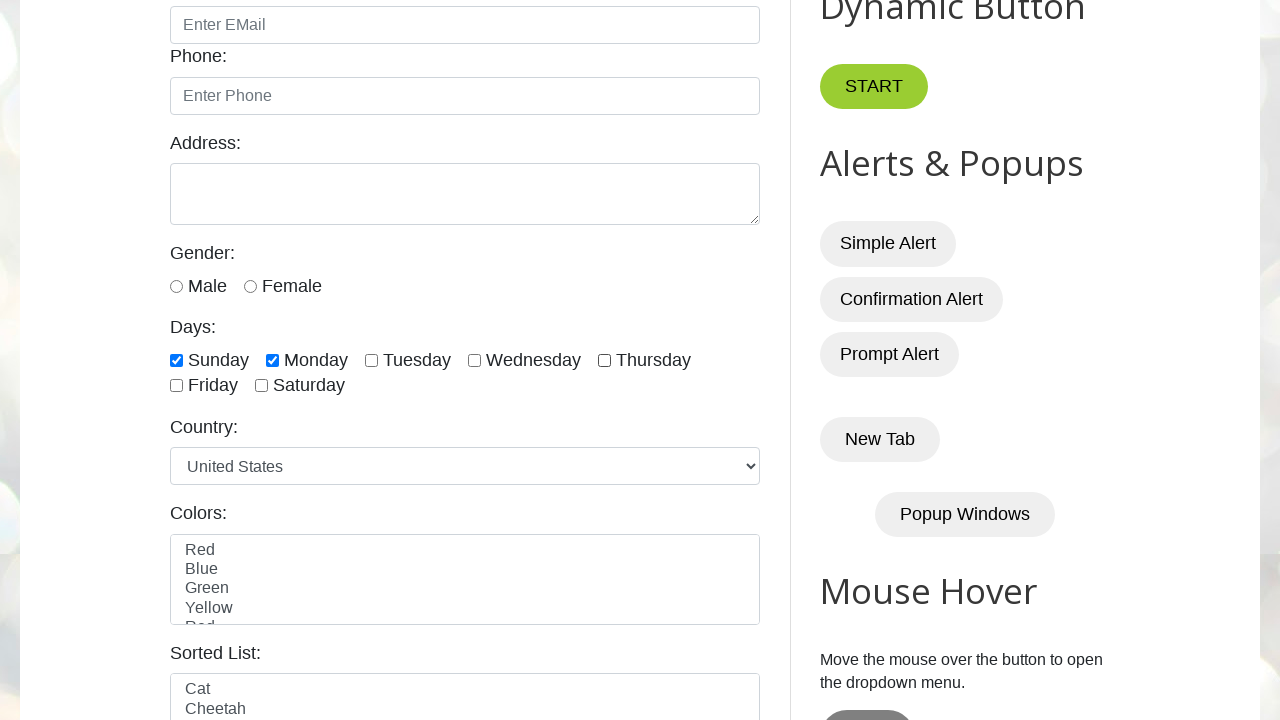

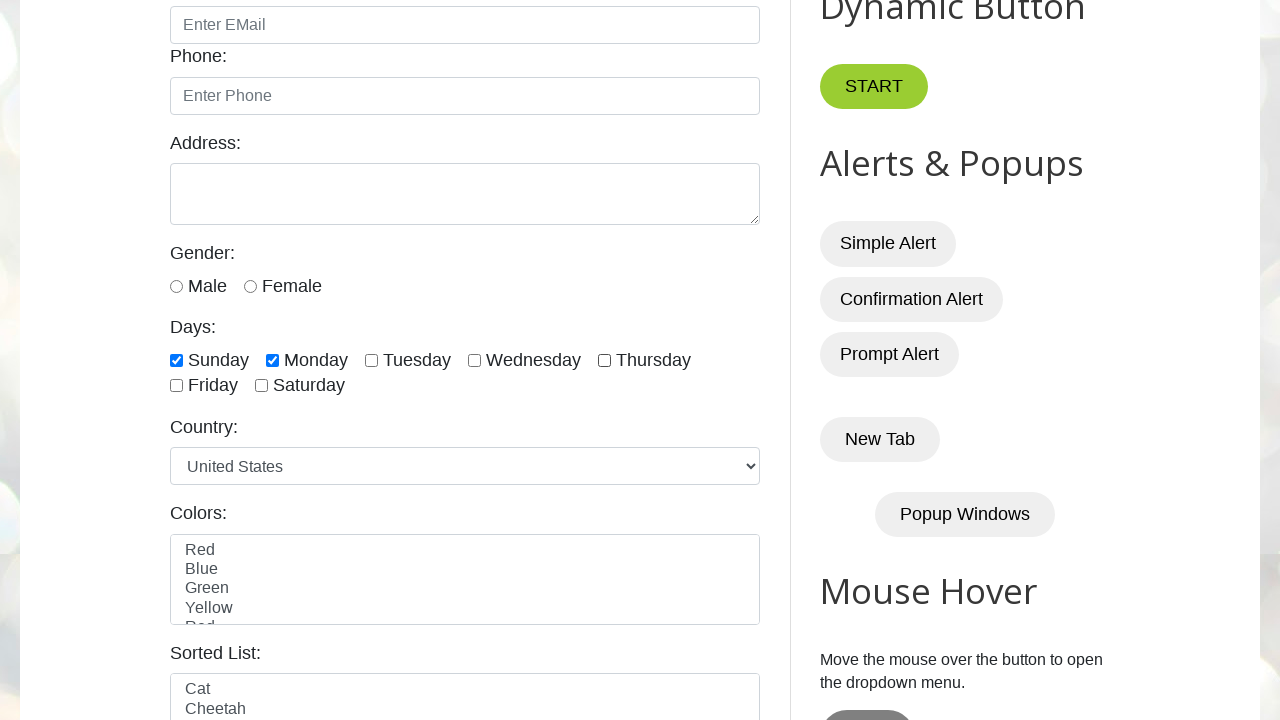